Tests LMS course navigation by clicking on the courses menu, verifying the second most popular course name is "Email Marketing Strategies", clicking to view that course, and checking if a lesson expand button is available.

Starting URL: https://alchemy.hguy.co/lms

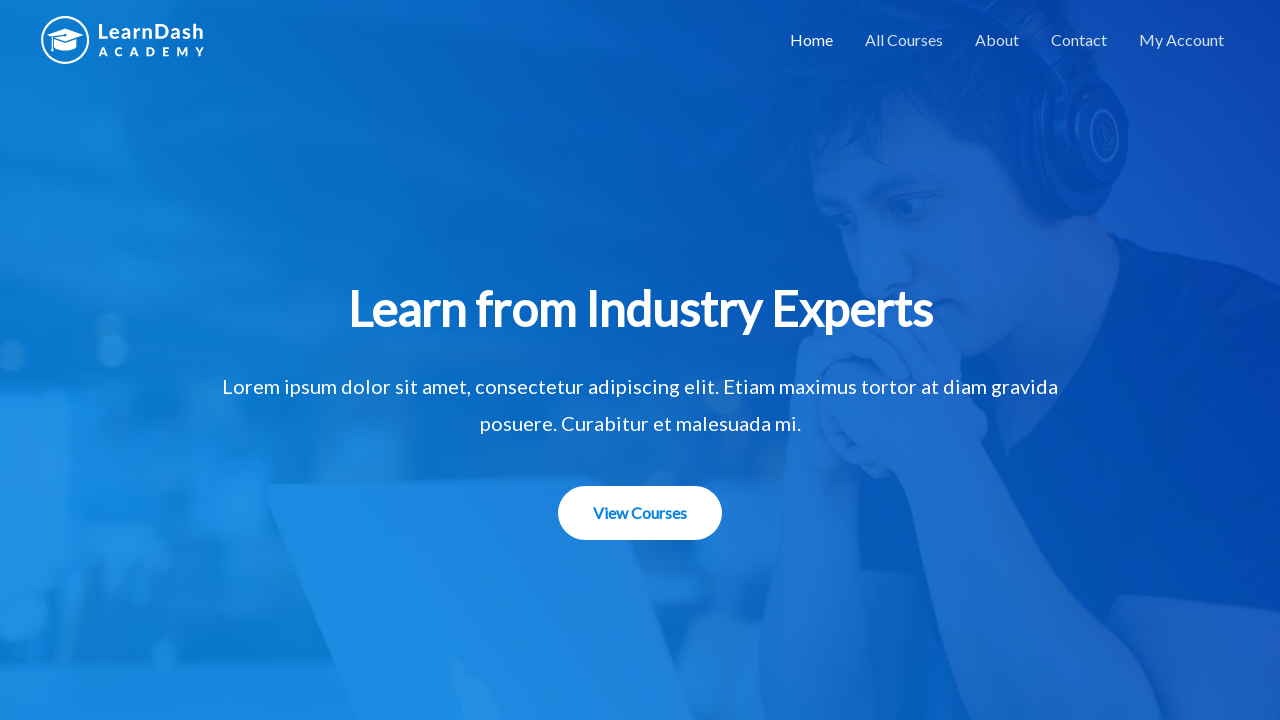

Retrieved page title
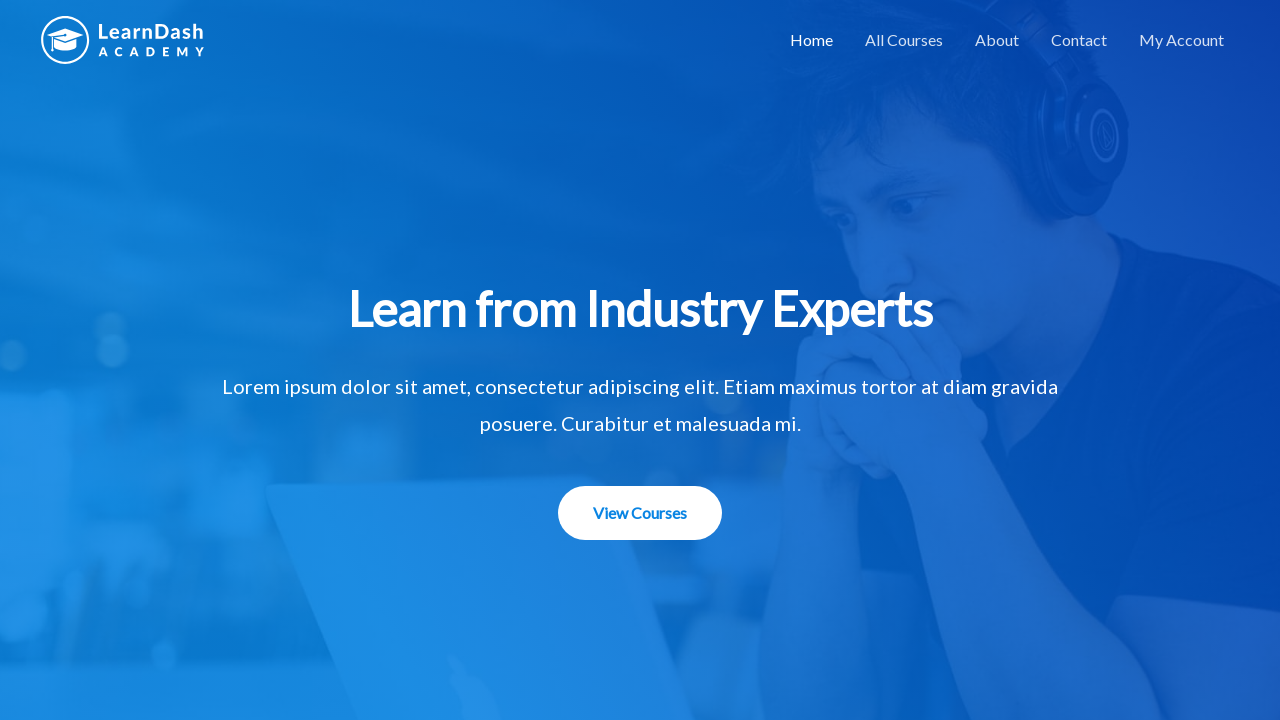

Clicked on courses menu item at (904, 40) on xpath=//*[@id='menu-item-1508']//a
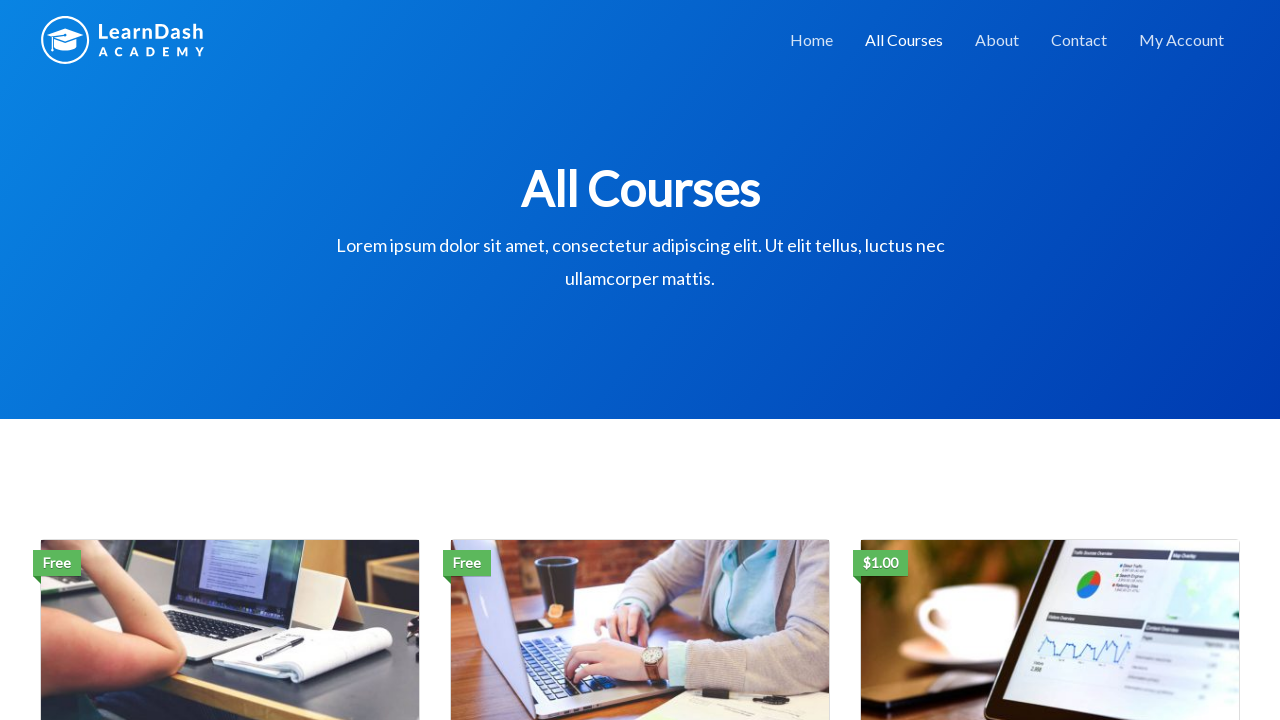

Waited 2 seconds for courses page to load
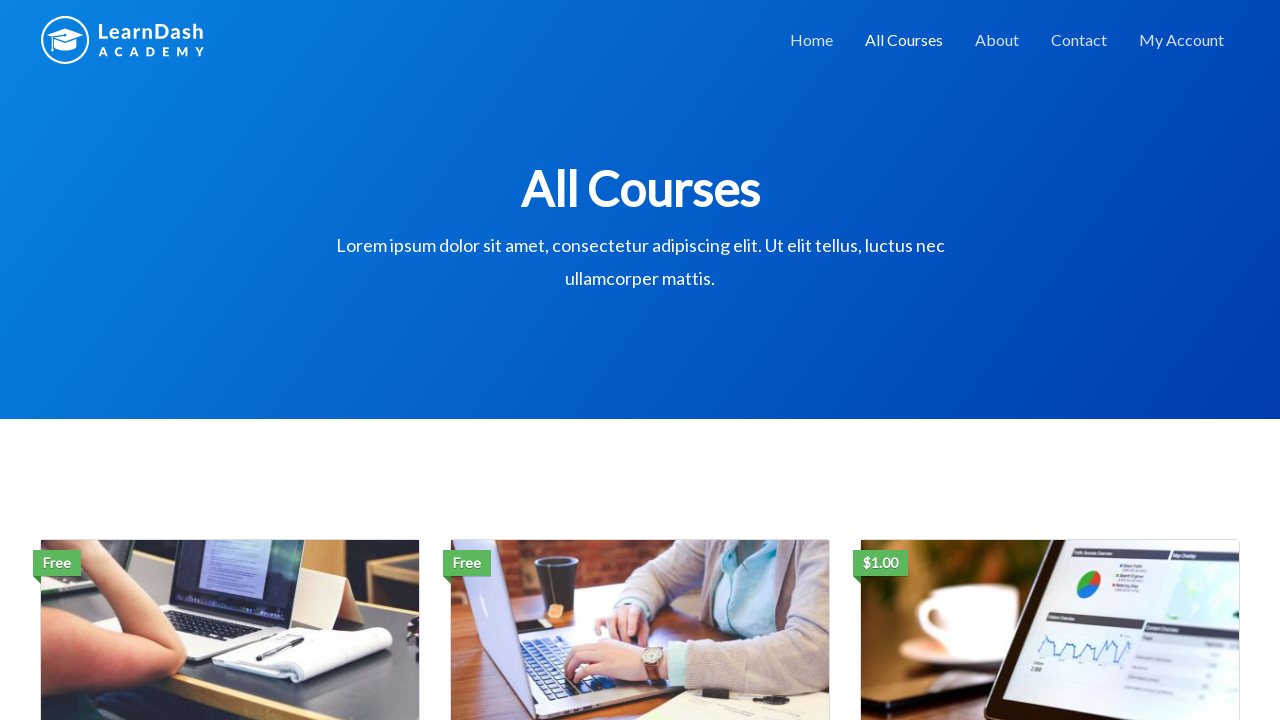

Retrieved second most popular course name: Email Marketing Strategies
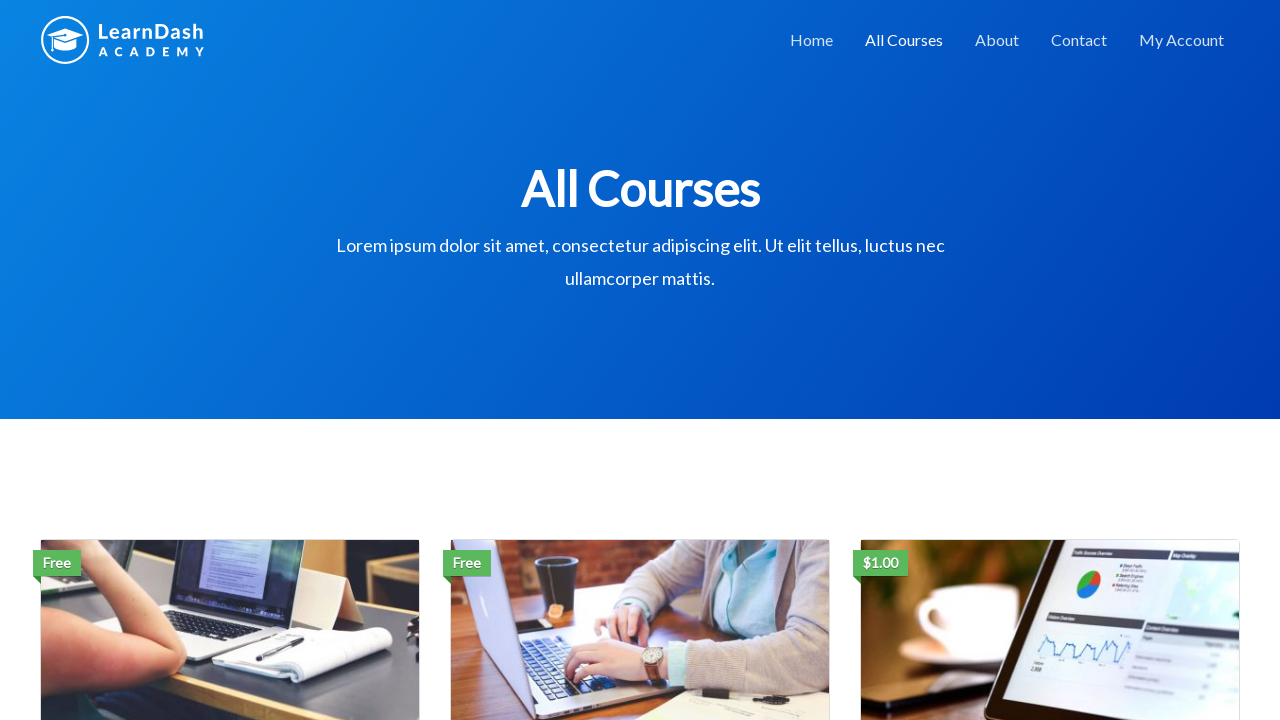

Verified course name is 'Email Marketing Strategies'
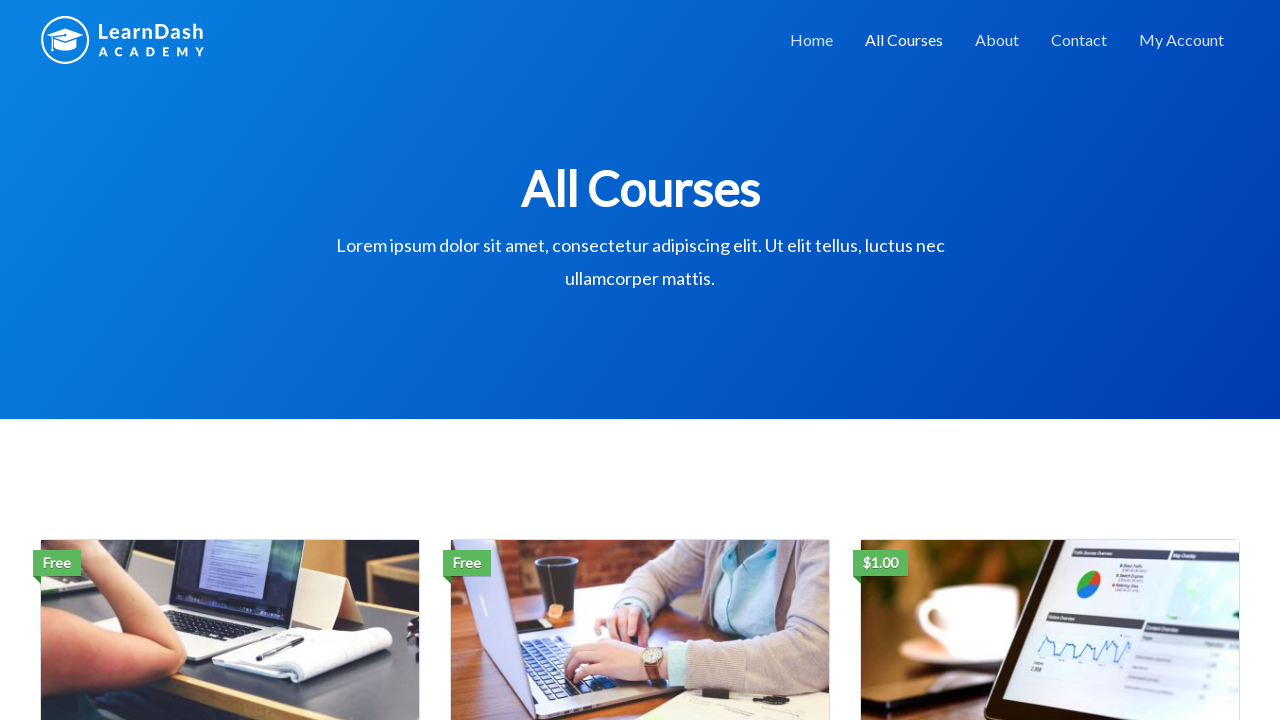

Clicked on Email Marketing Strategies course link to view details at (640, 360) on xpath=//*[@id='post-71']//div[2]//p[2]//a
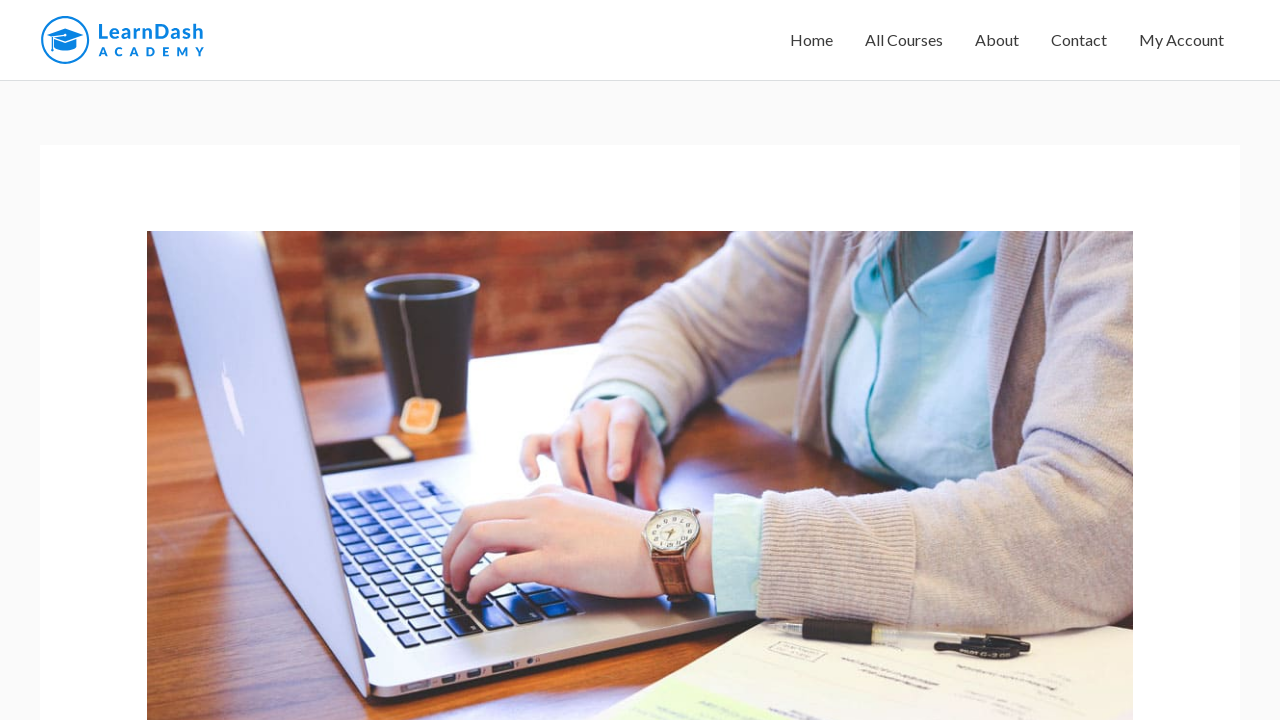

Waited for lesson expand button to be available on course page
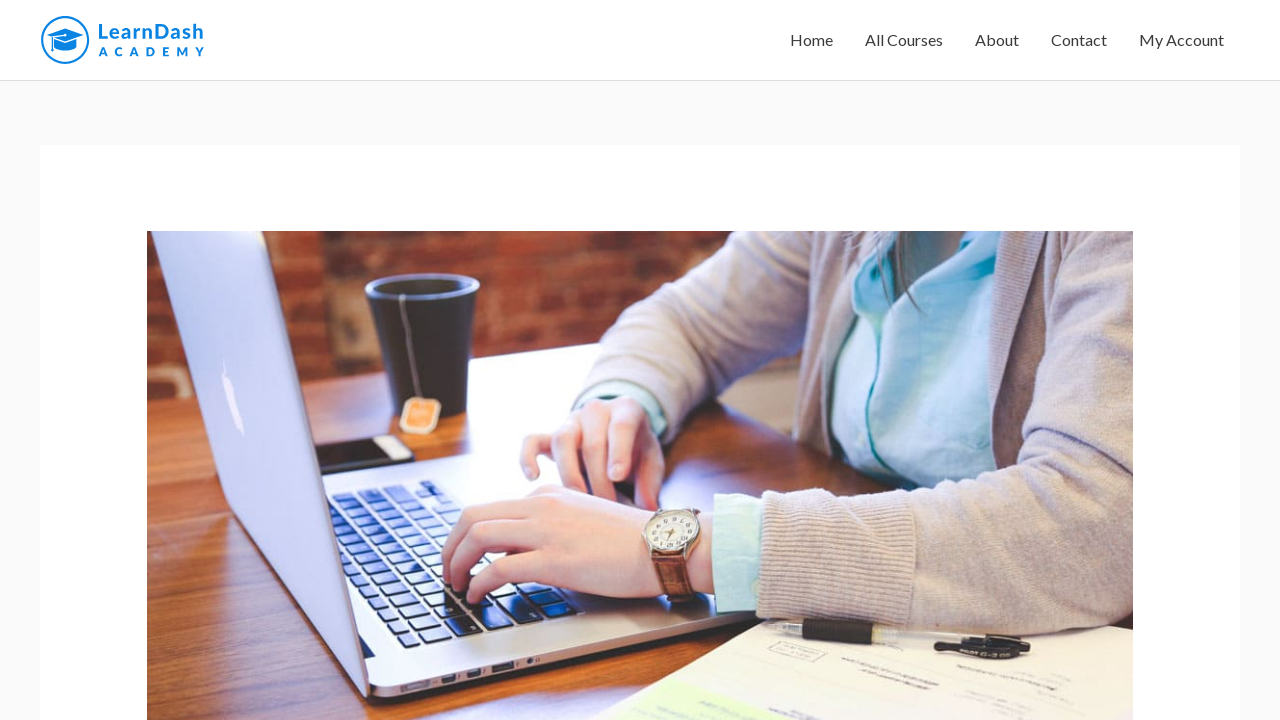

Lesson expand button was visible and clicked at (182, 360) on xpath=//*[@id='ld-expand-91']//div//a//div[1]
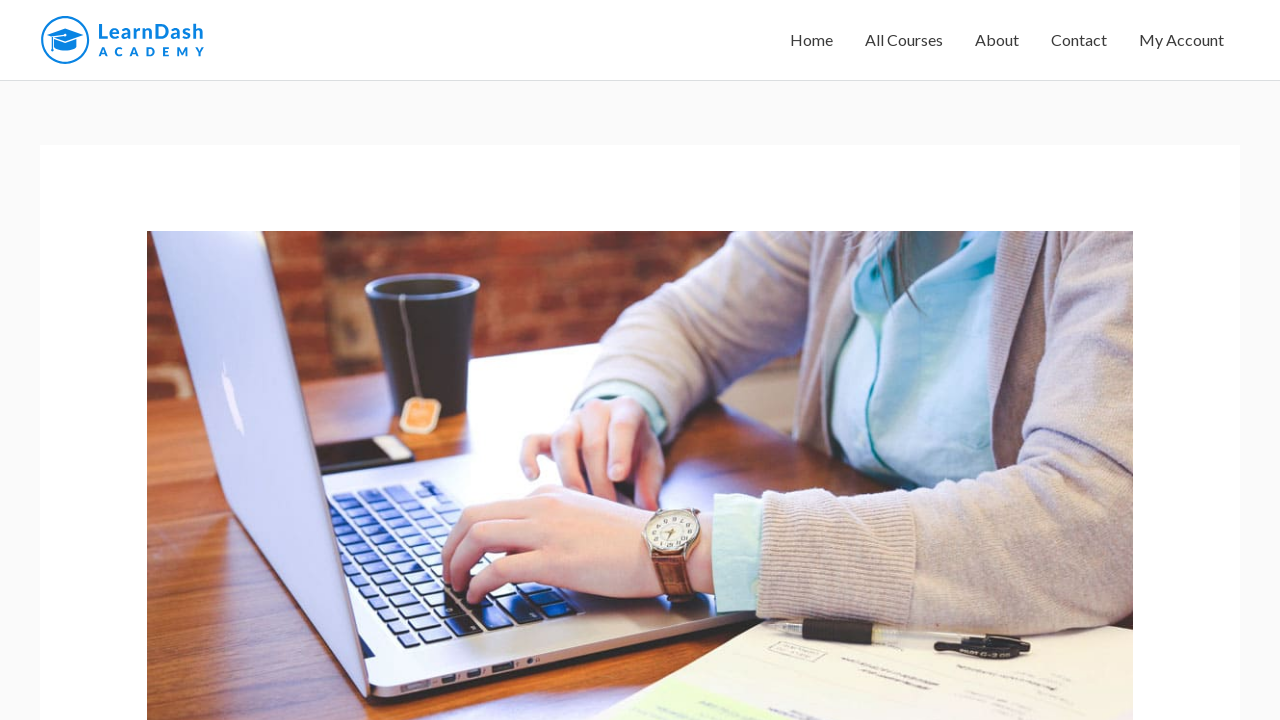

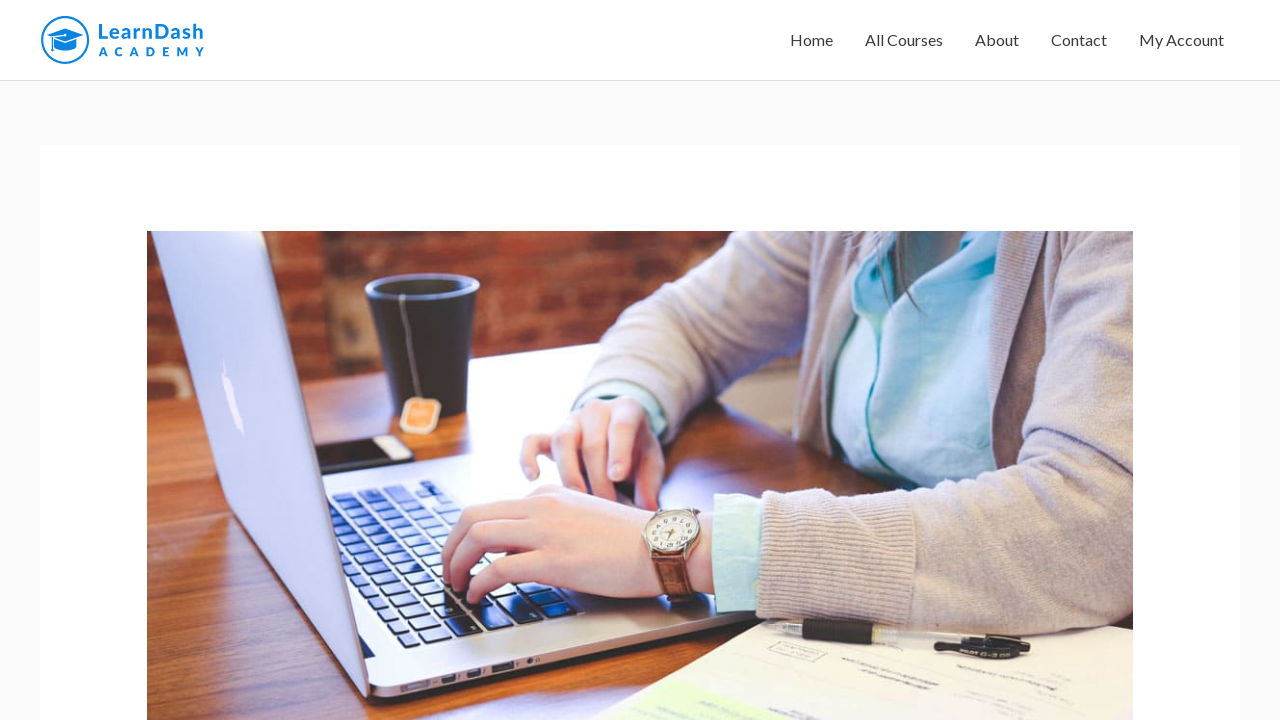